Tests JavaScript alert handling by clicking buttons to trigger alerts, confirms, and prompts, then interacting with them through accept, dismiss, and send_keys operations across multiple browser windows

Starting URL: http://demo.automationtesting.in/Alerts.html

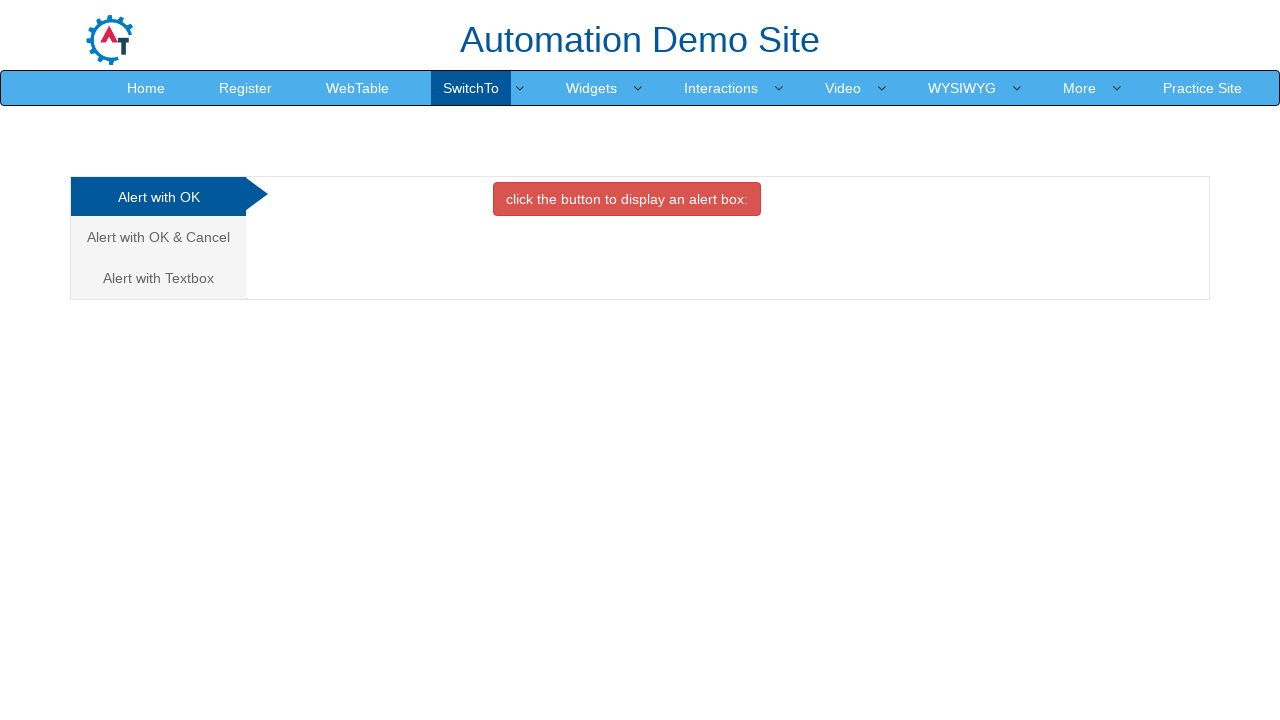

Clicked danger button to trigger alert at (627, 199) on .btn-danger
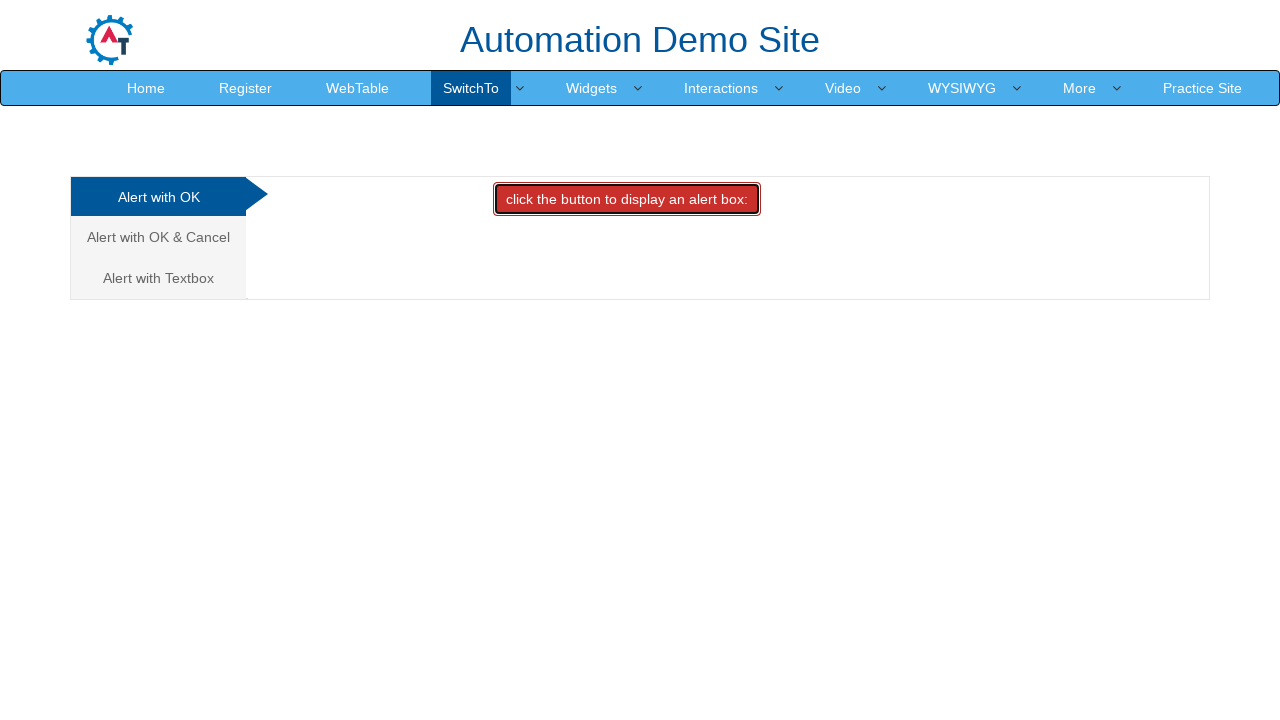

Set up dialog handler to accept alerts
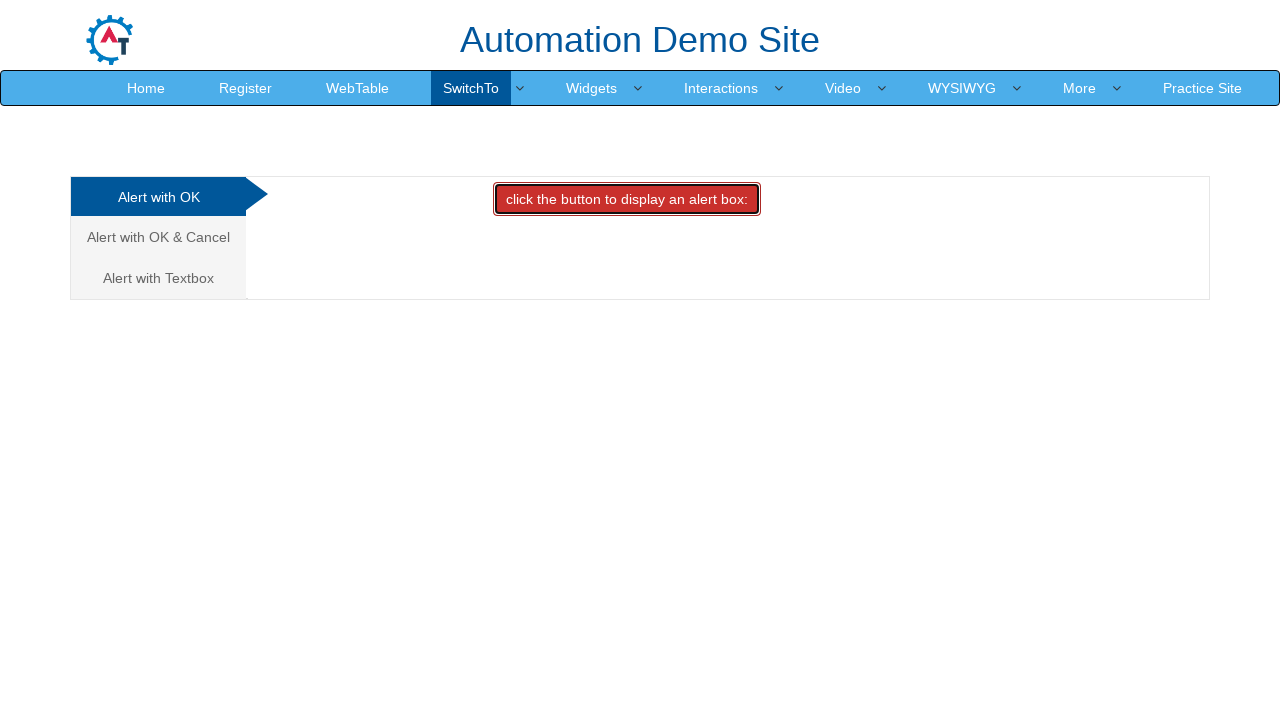

Clicked danger button again and accepted alert at (627, 199) on .btn-danger
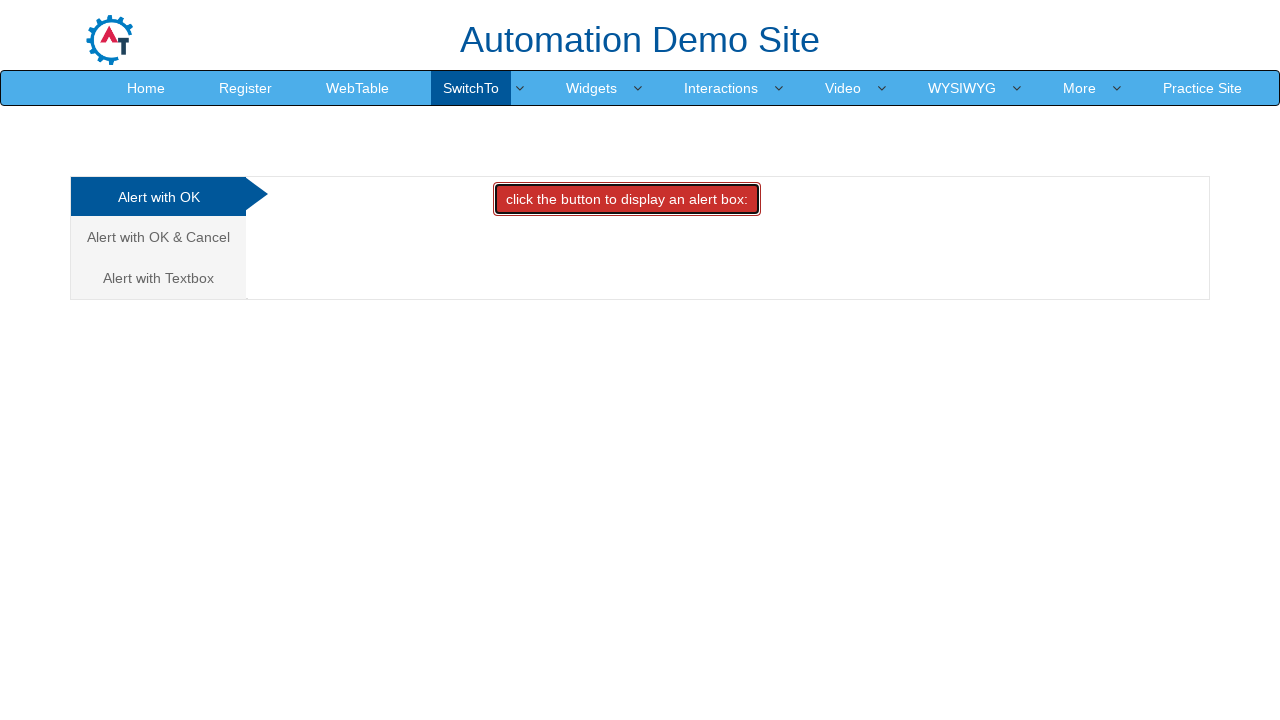

Opened new browser tab
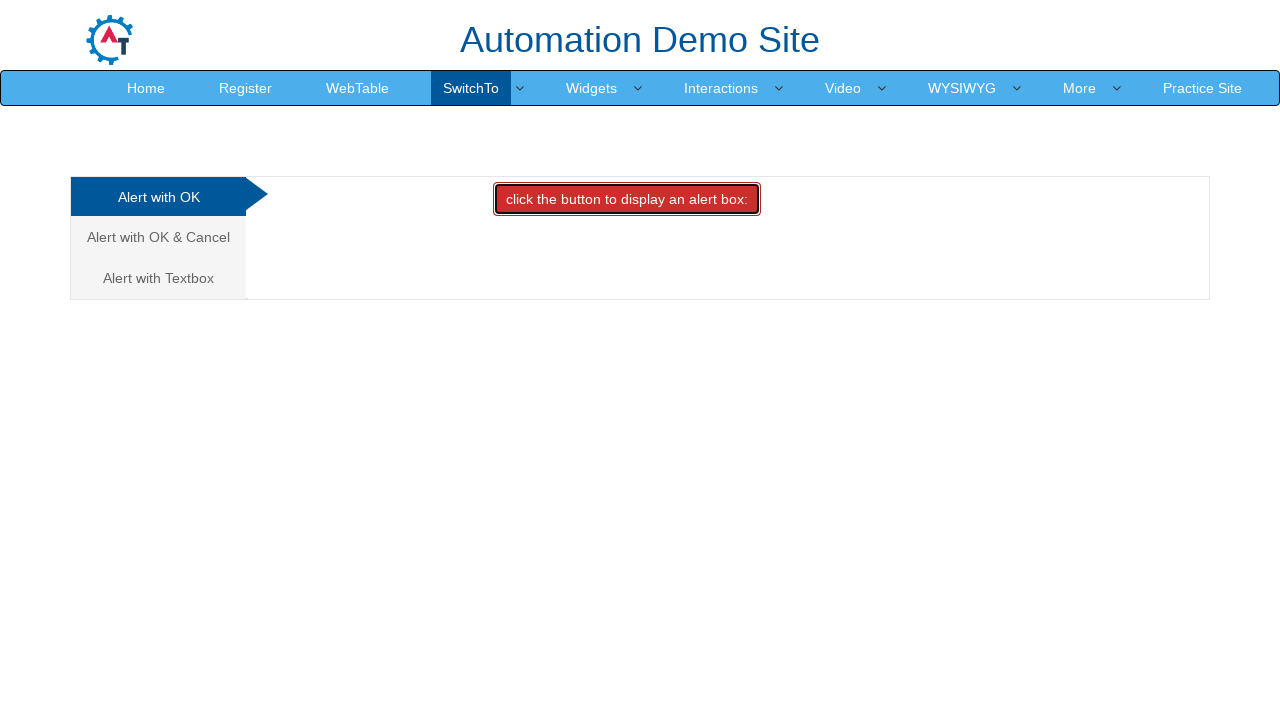

Got reference to new tab
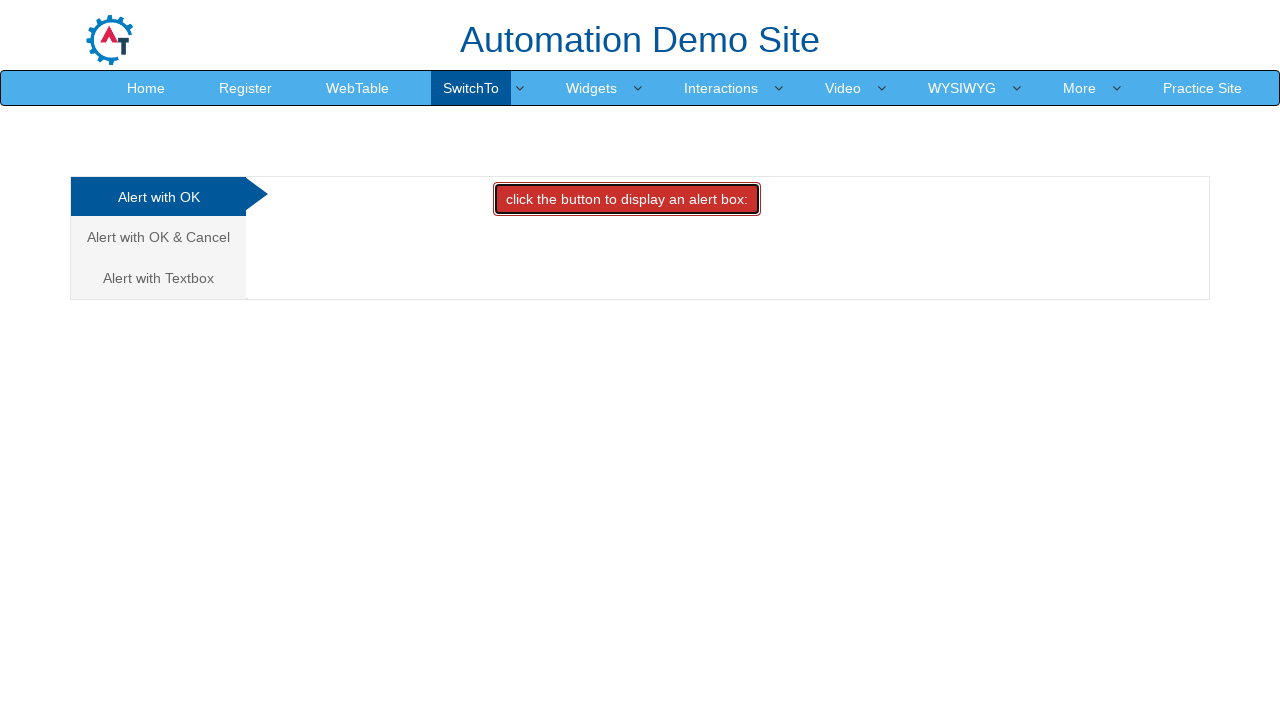

Navigated new tab to Alerts page
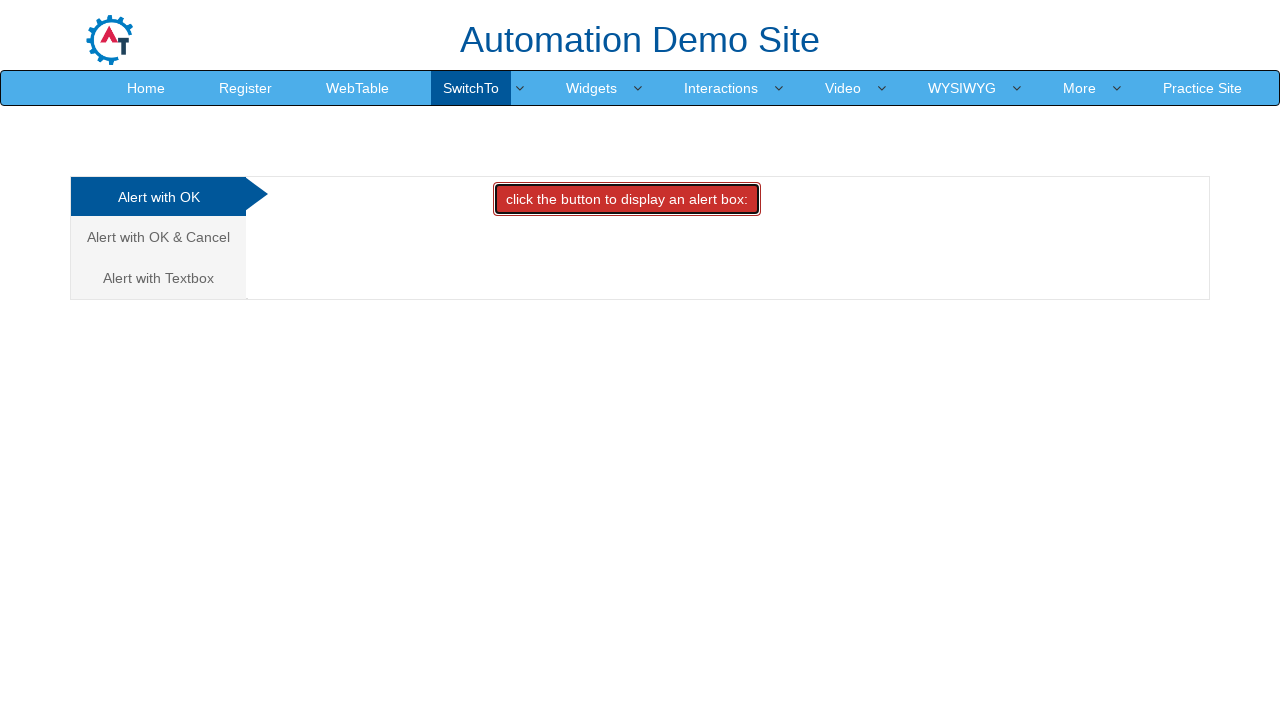

Clicked on 'Alert with OK & Cancel' tab at (158, 237) on text=Alert with OK & Cancel
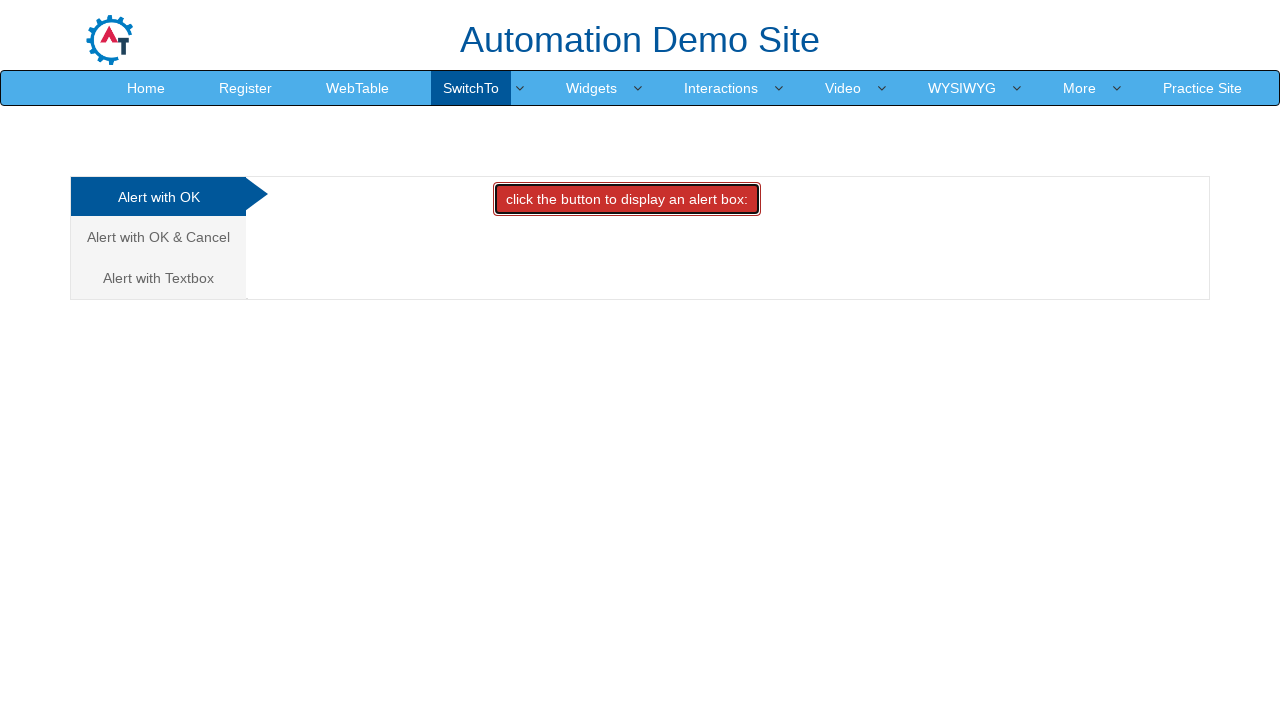

Set up dialog handler to dismiss confirm dialogs
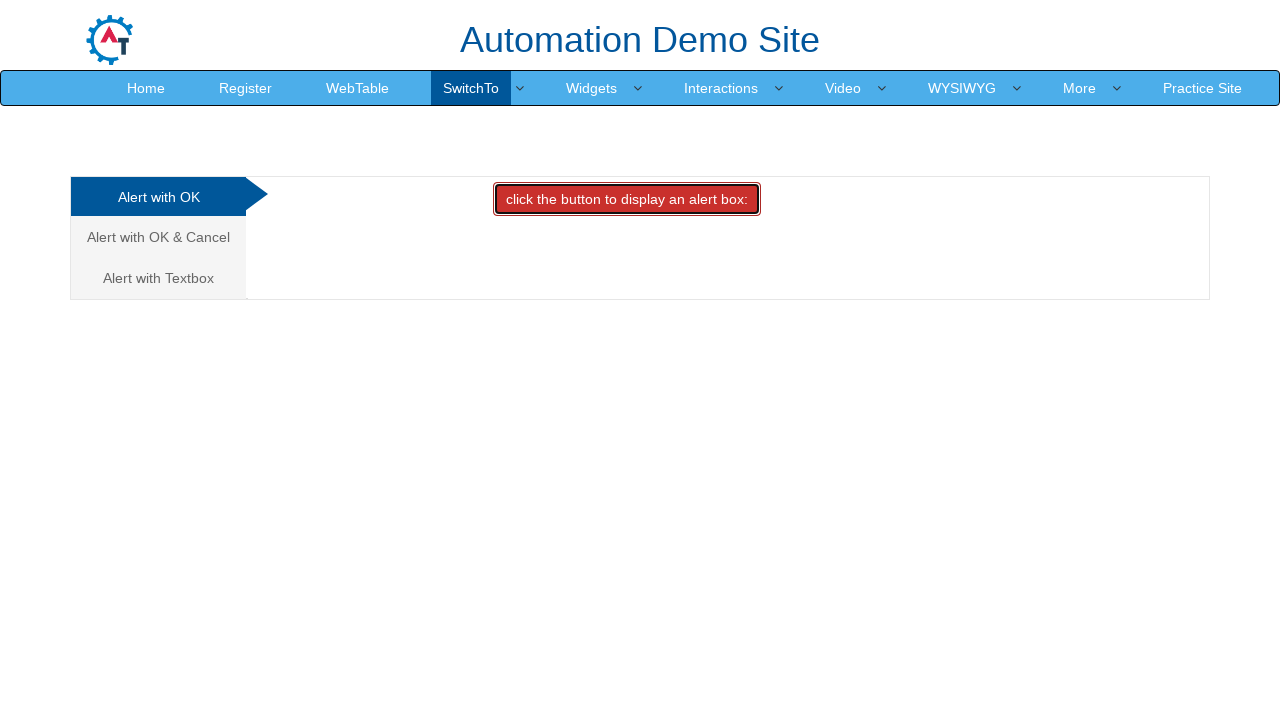

Clicked primary button to trigger confirm dialog and dismissed it at (625, 199) on .btn-primary
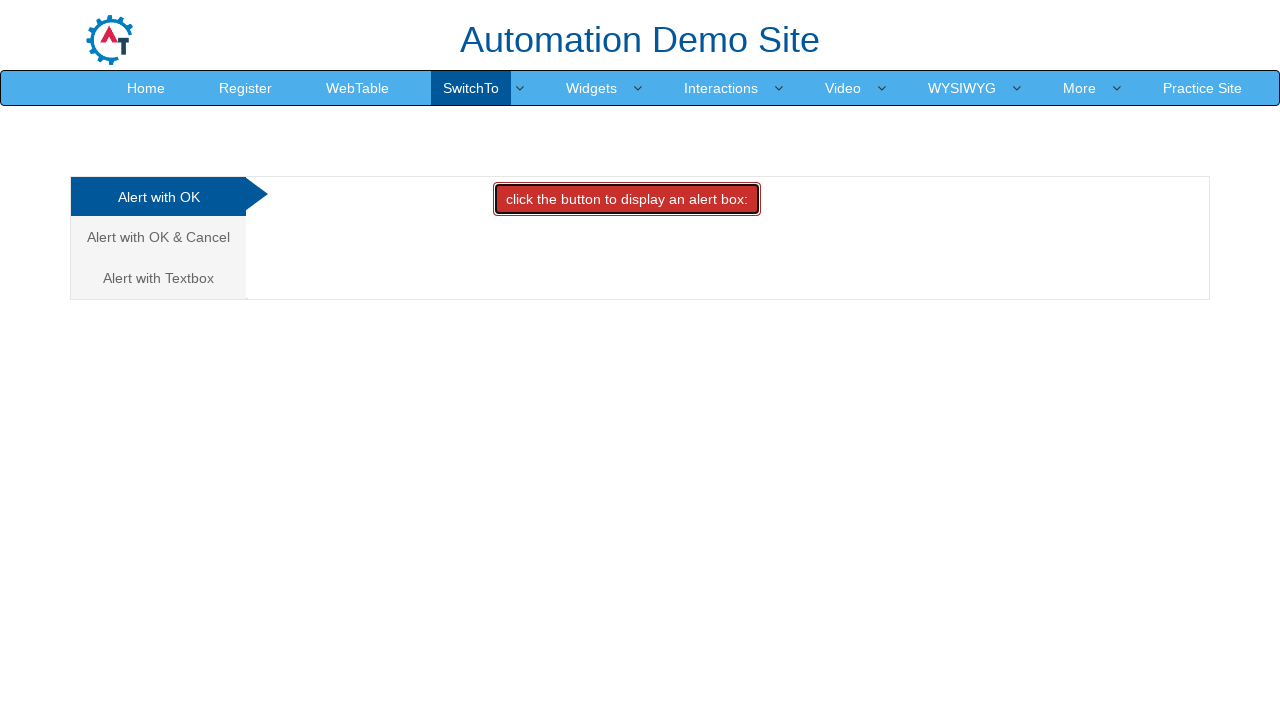

Opened another new browser tab
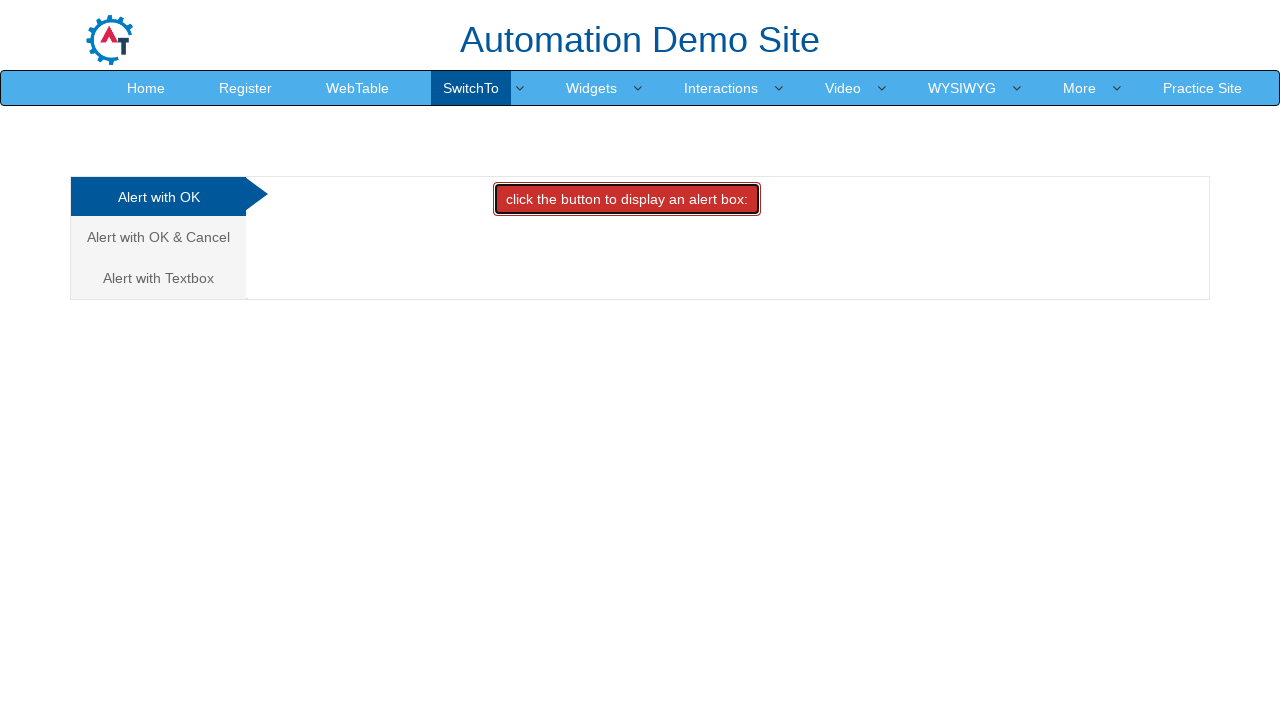

Got reference to third tab
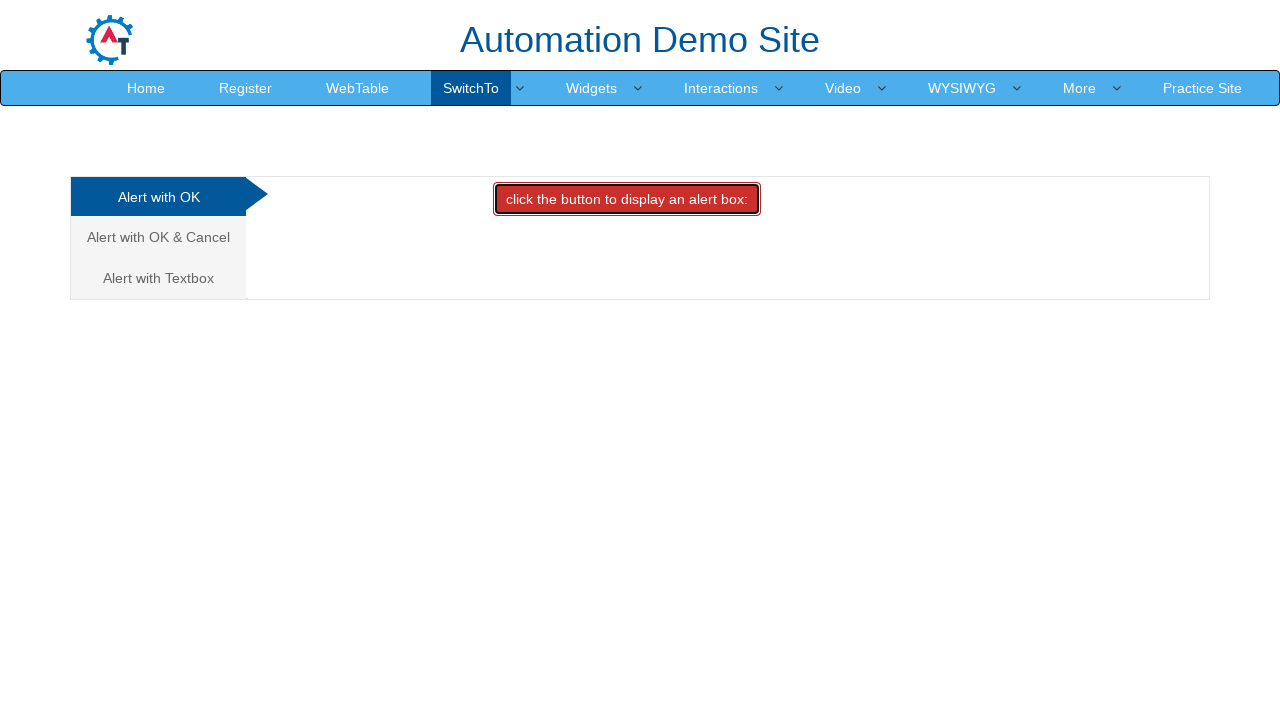

Navigated third tab to Alerts page
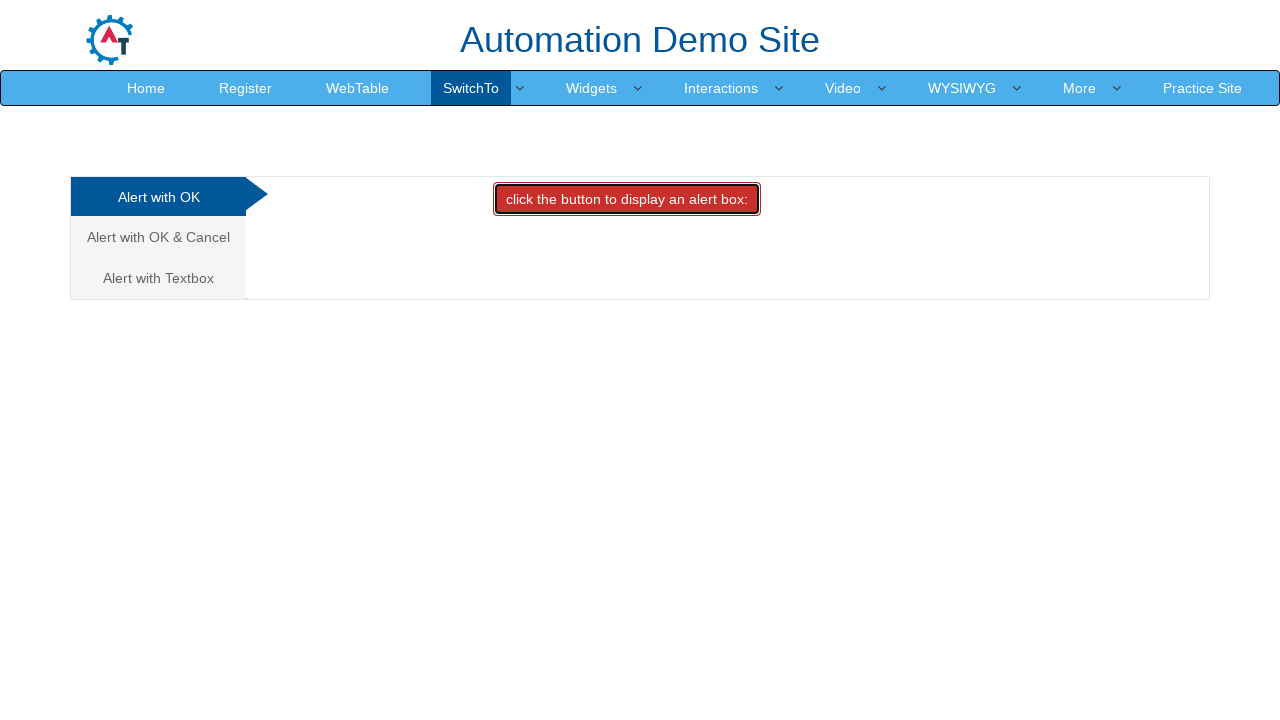

Clicked on 'Alert with Textbox' tab at (158, 278) on text=Alert with Textbox
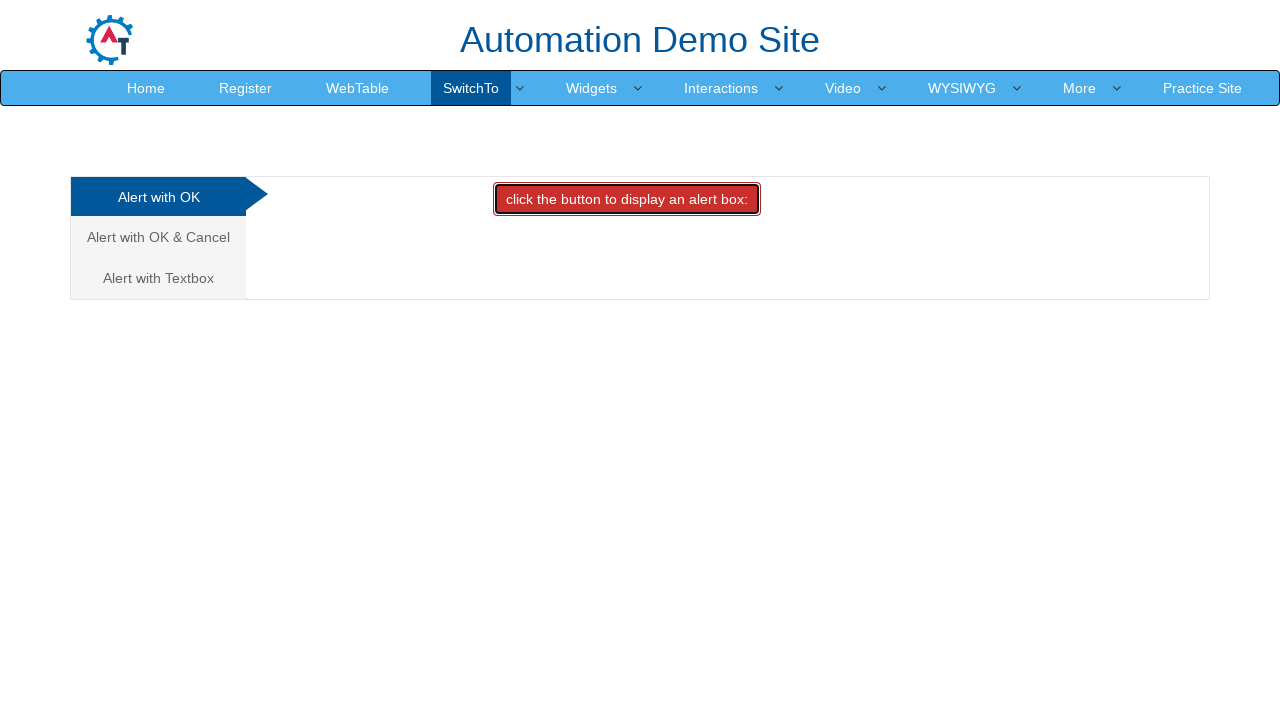

Set up dialog handler to accept prompt with text input
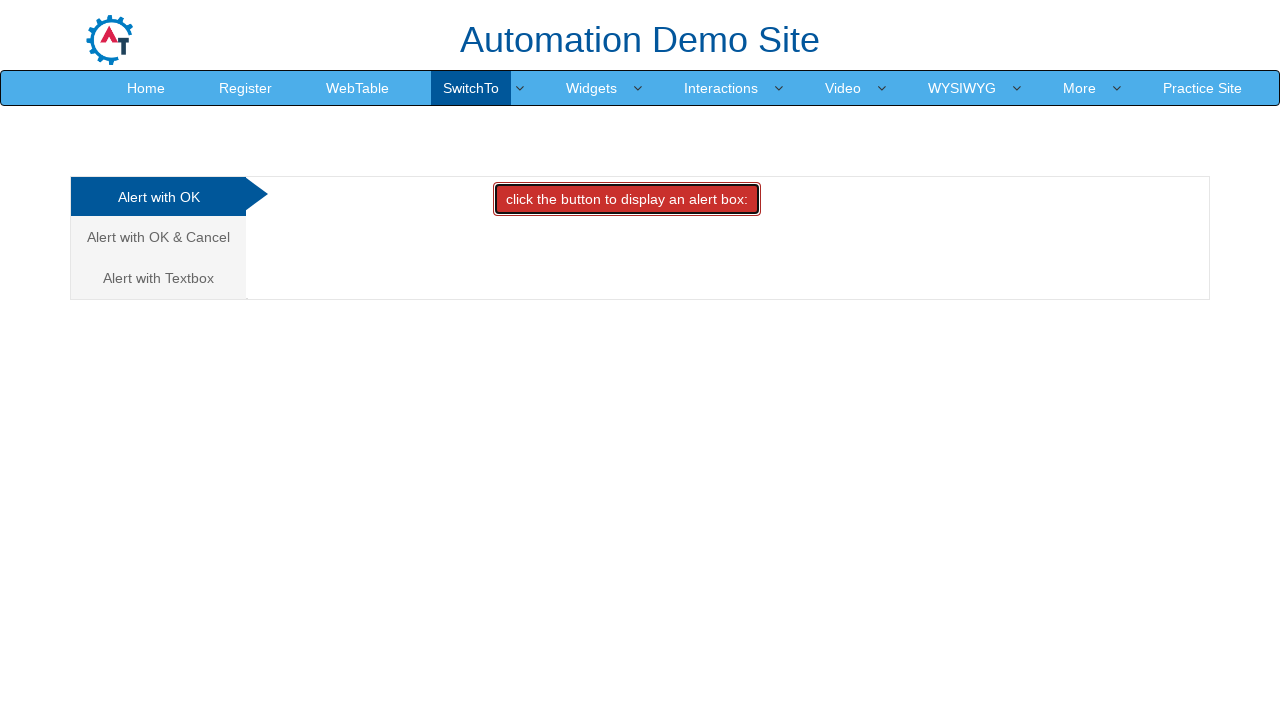

Clicked info button to trigger prompt dialog and submitted text input at (627, 199) on .btn-info
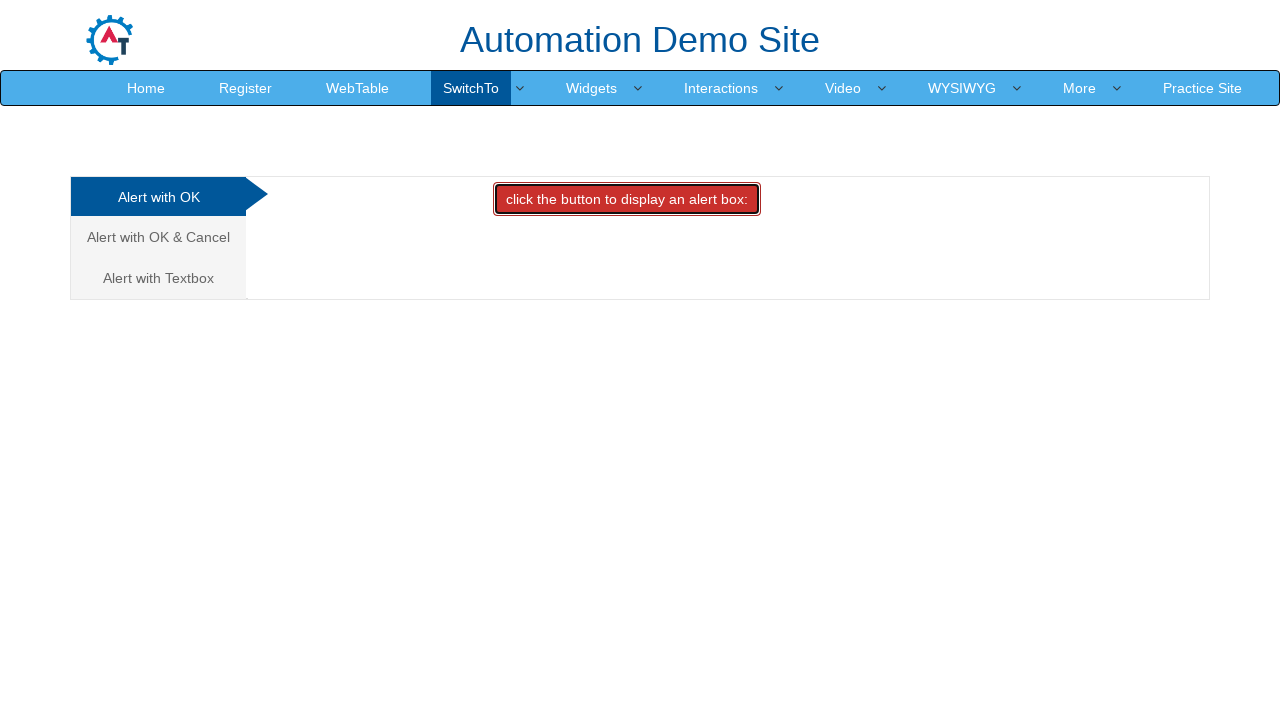

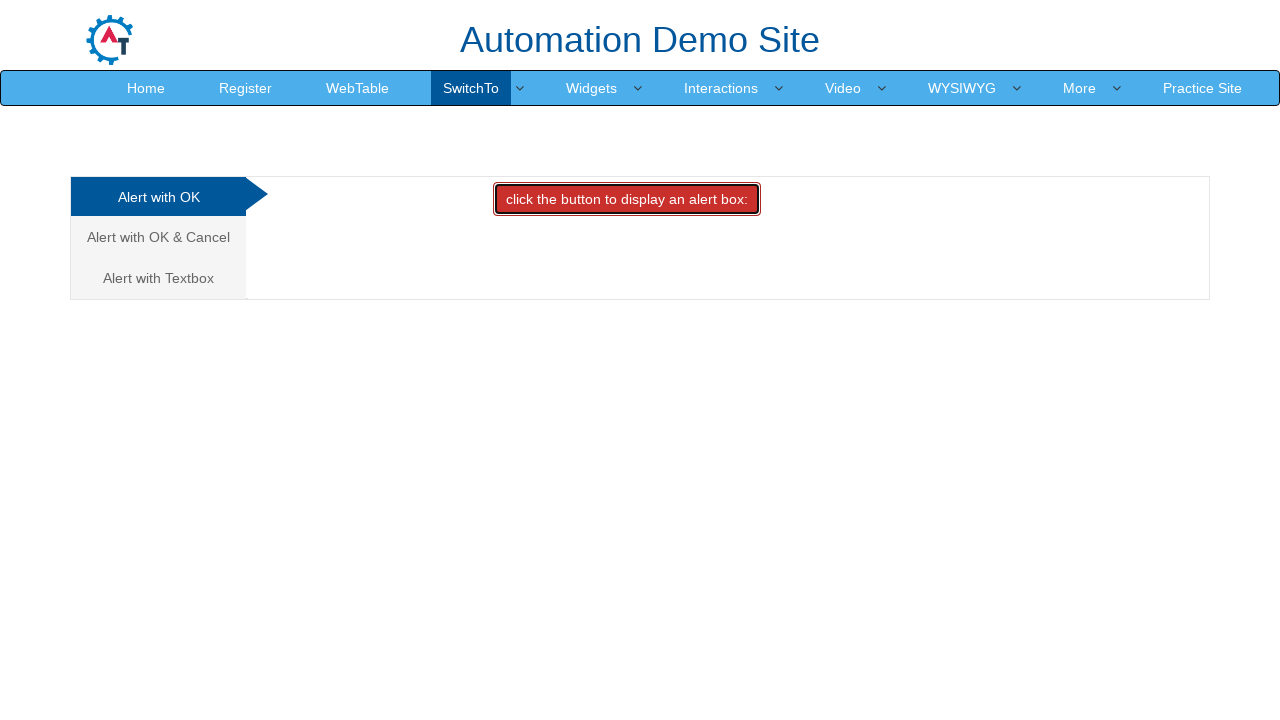